Tests hover functionality by hovering over the first avatar on the page and verifying that the hidden caption/user information becomes visible.

Starting URL: http://the-internet.herokuapp.com/hovers

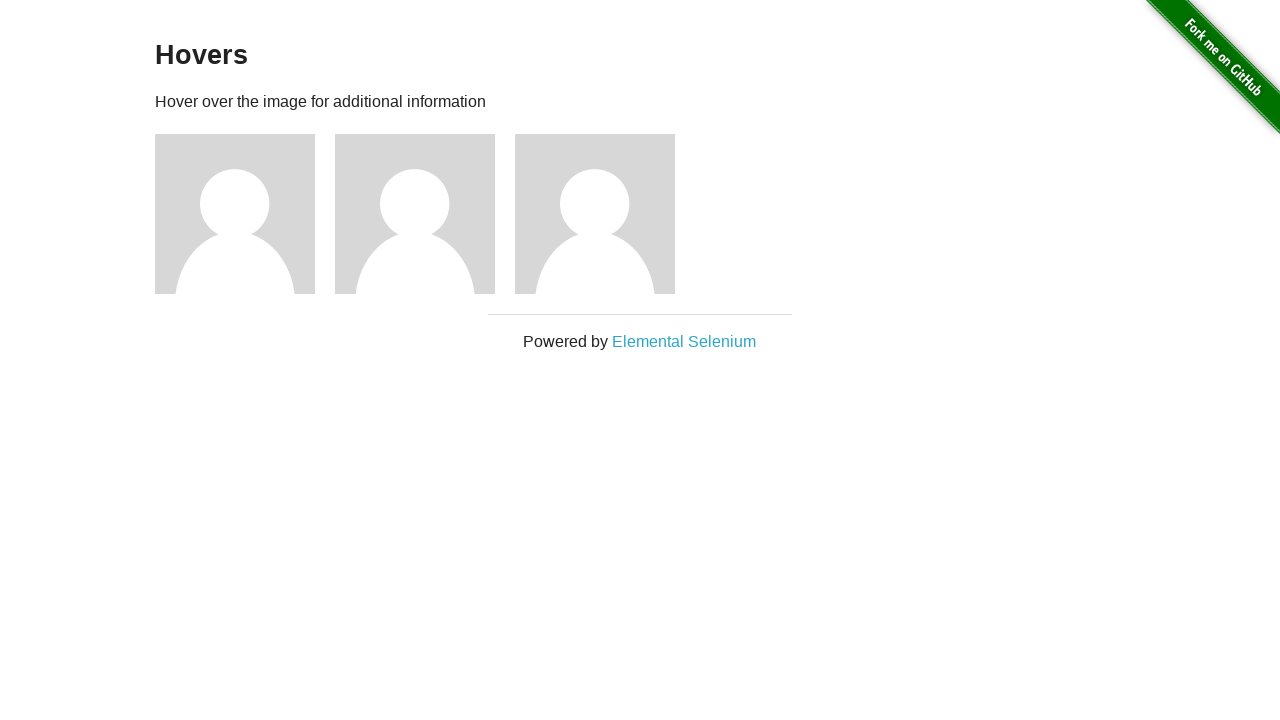

Located the first avatar element
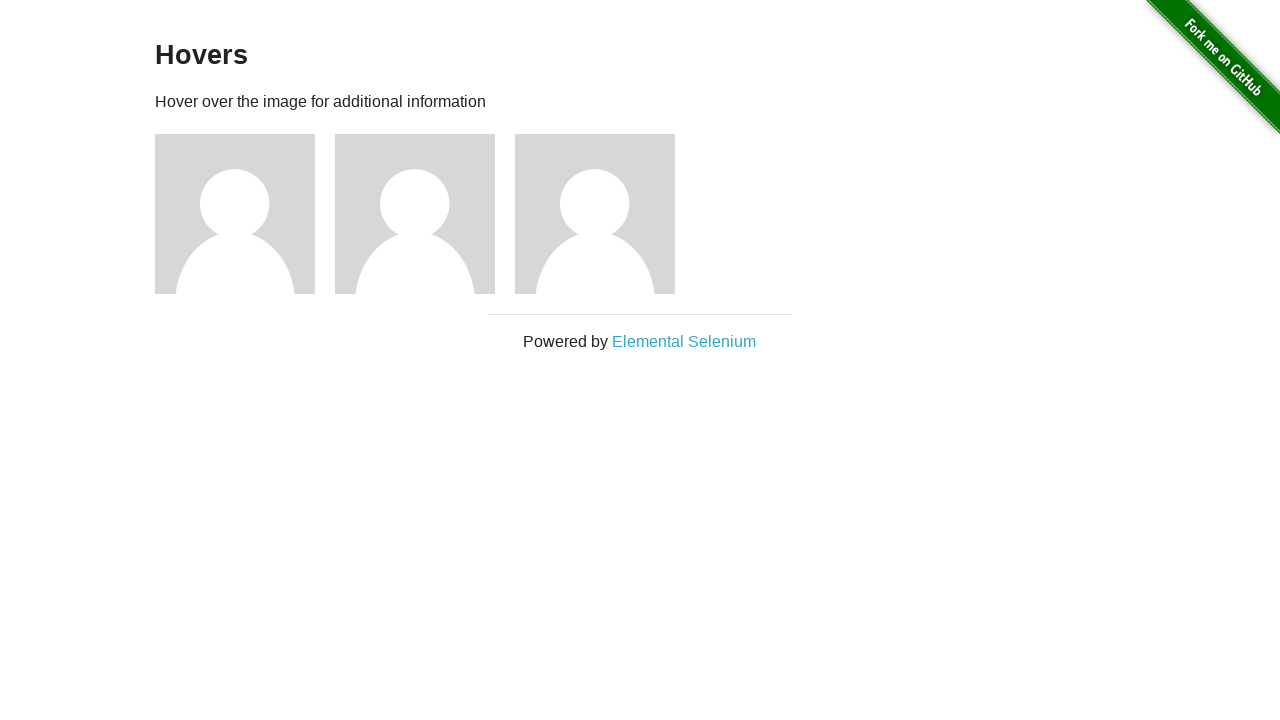

Hovered over the first avatar at (245, 214) on .figure >> nth=0
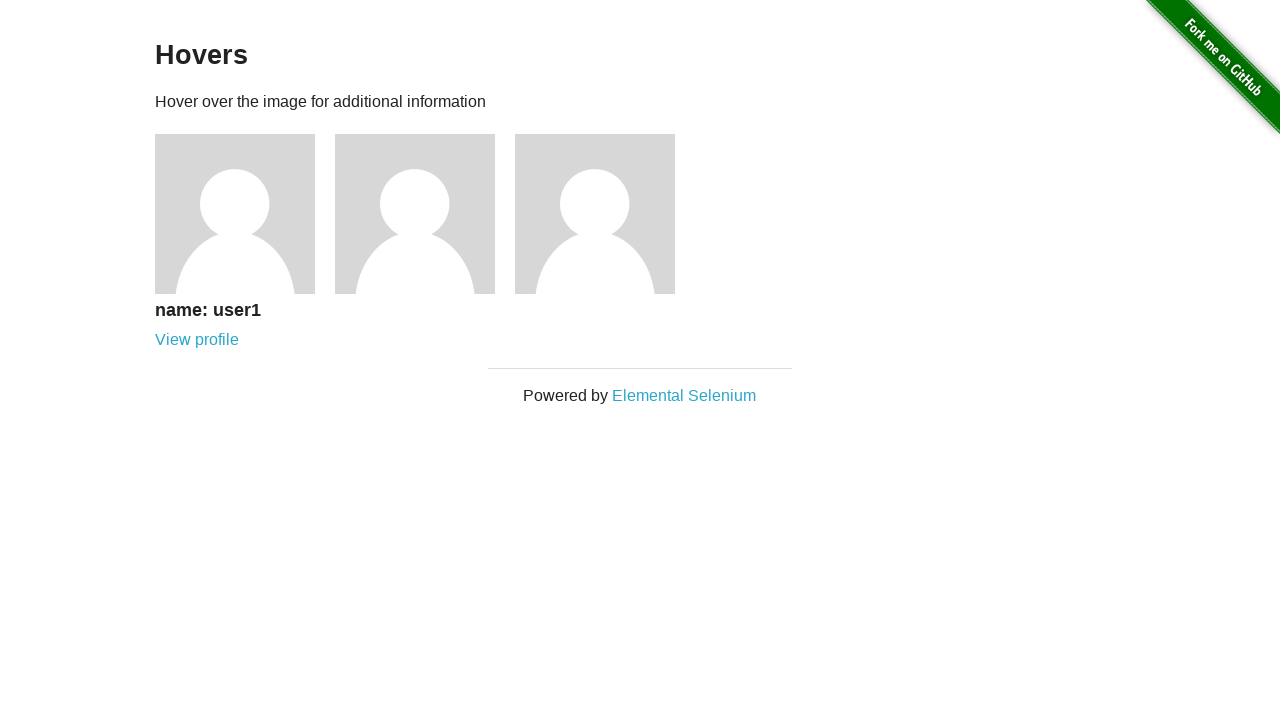

Caption became visible after hover
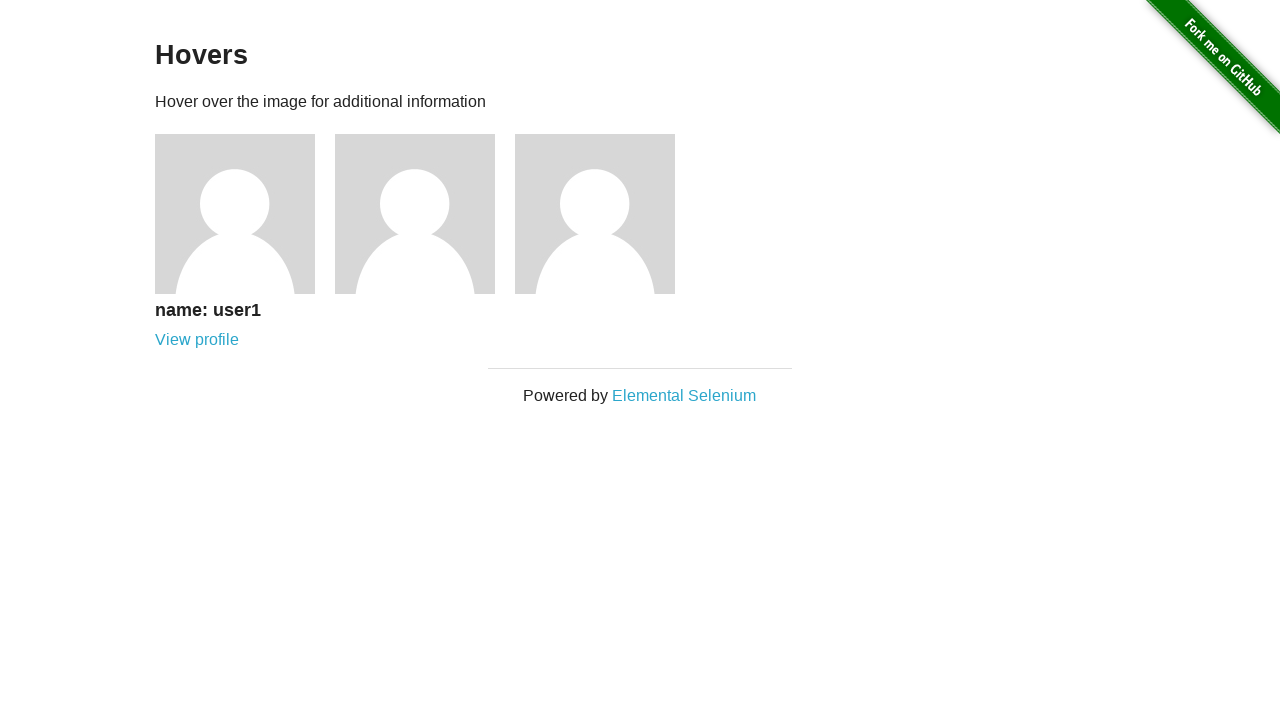

Verified that the caption is visible
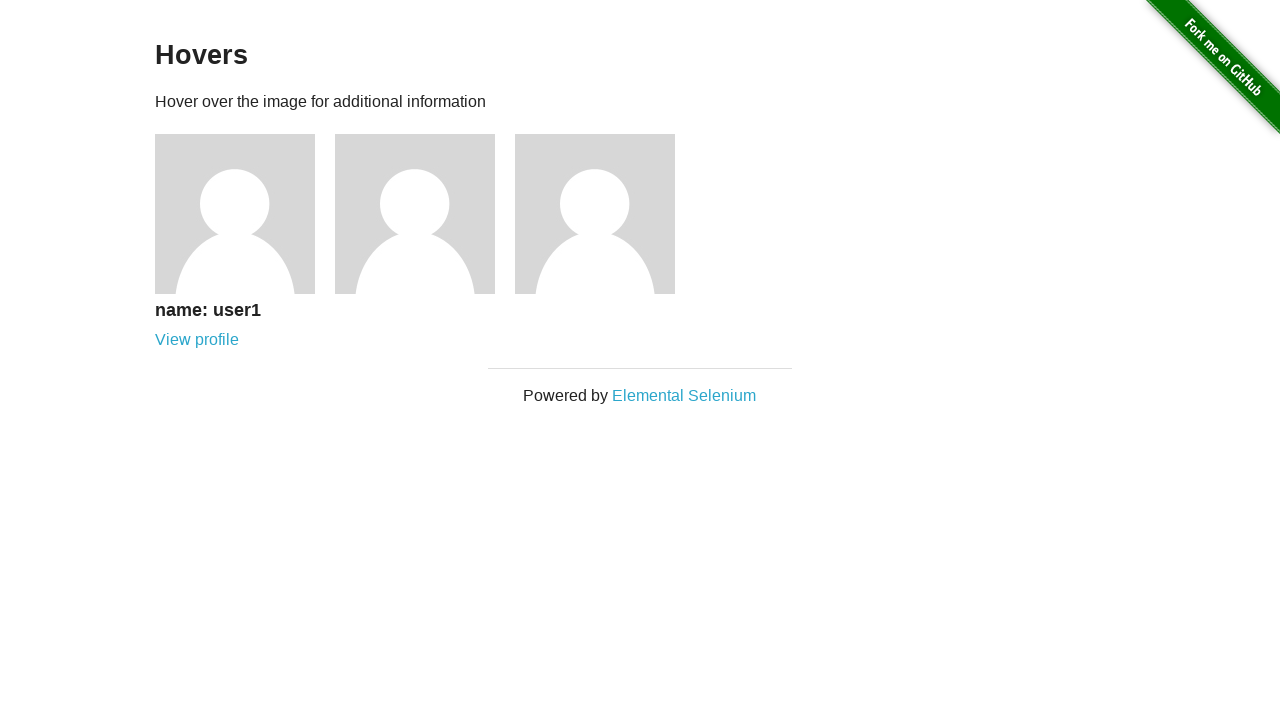

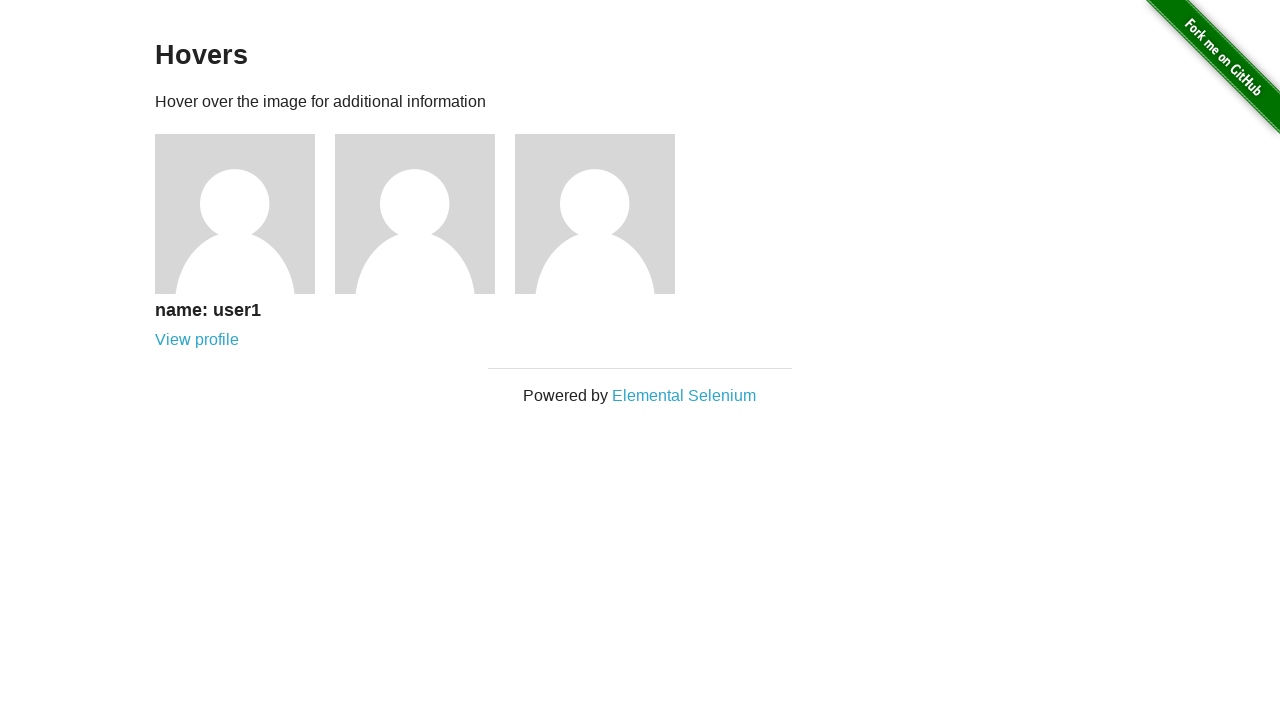